Tests the Python.org search functionality by entering "pycon" as a search query and submitting the form to verify search results are returned

Starting URL: http://www.python.org

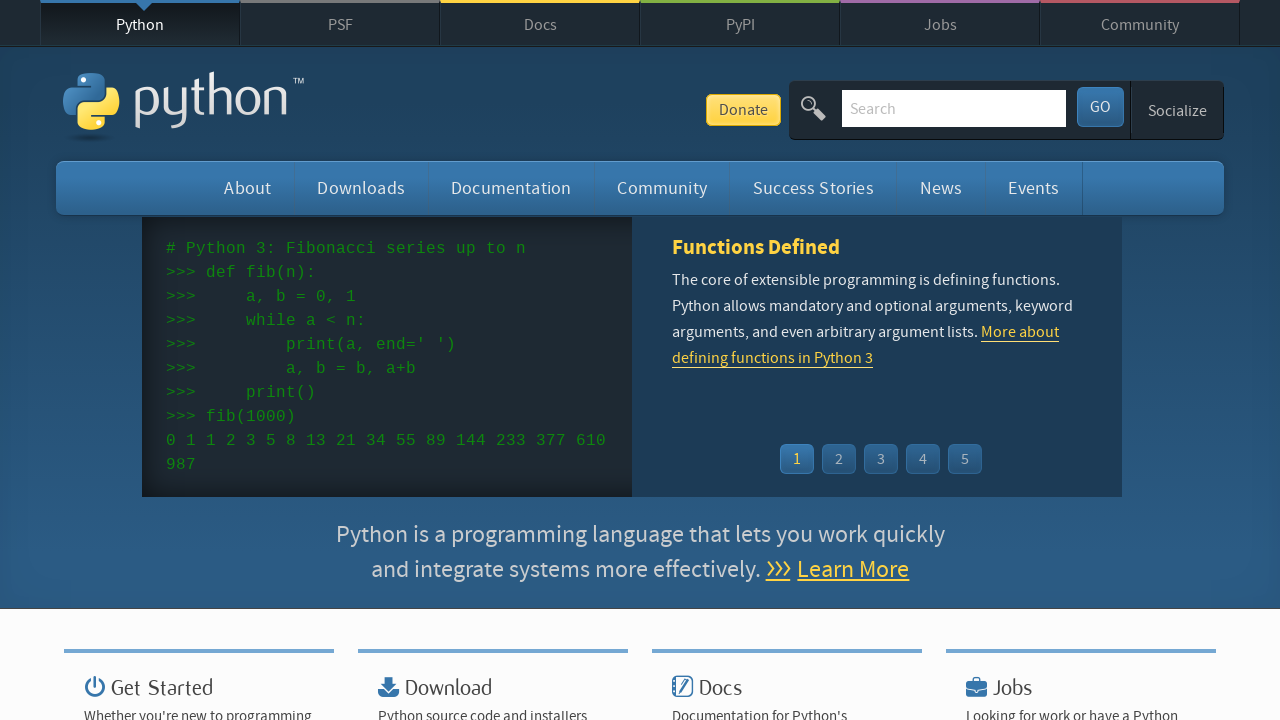

Filled search box with 'pycon' on input[name='q']
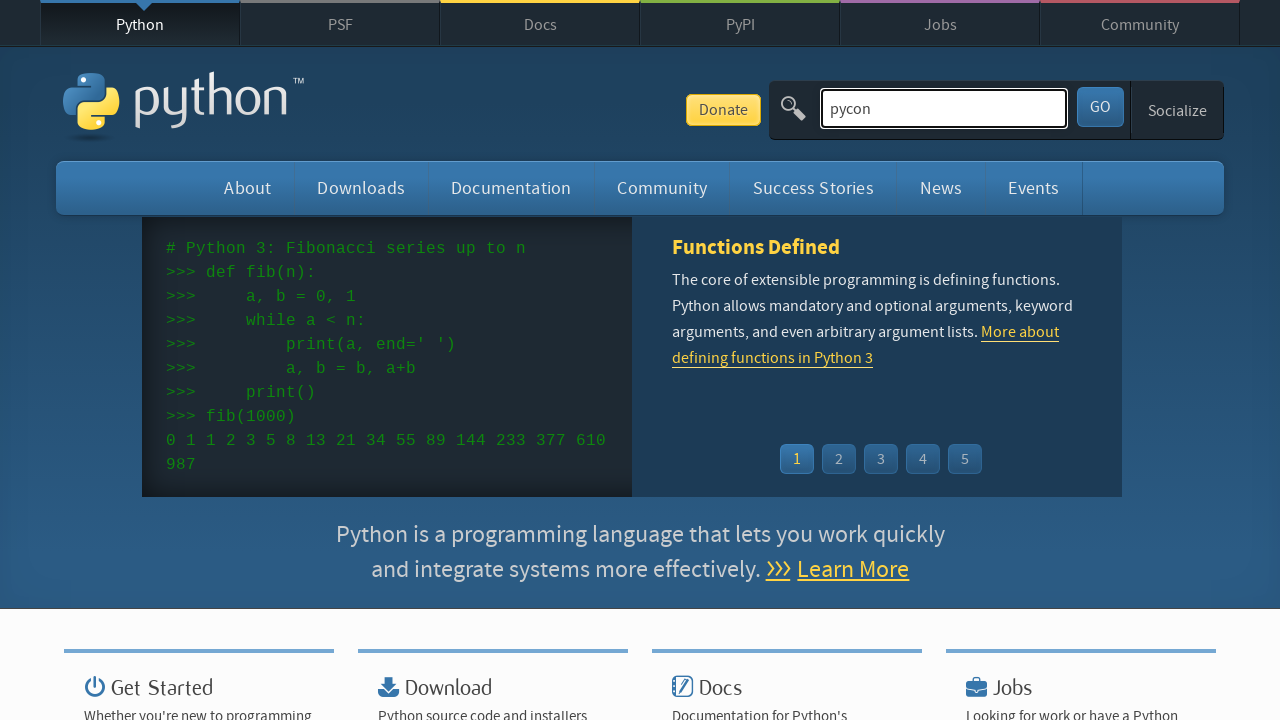

Pressed Enter to submit search query on input[name='q']
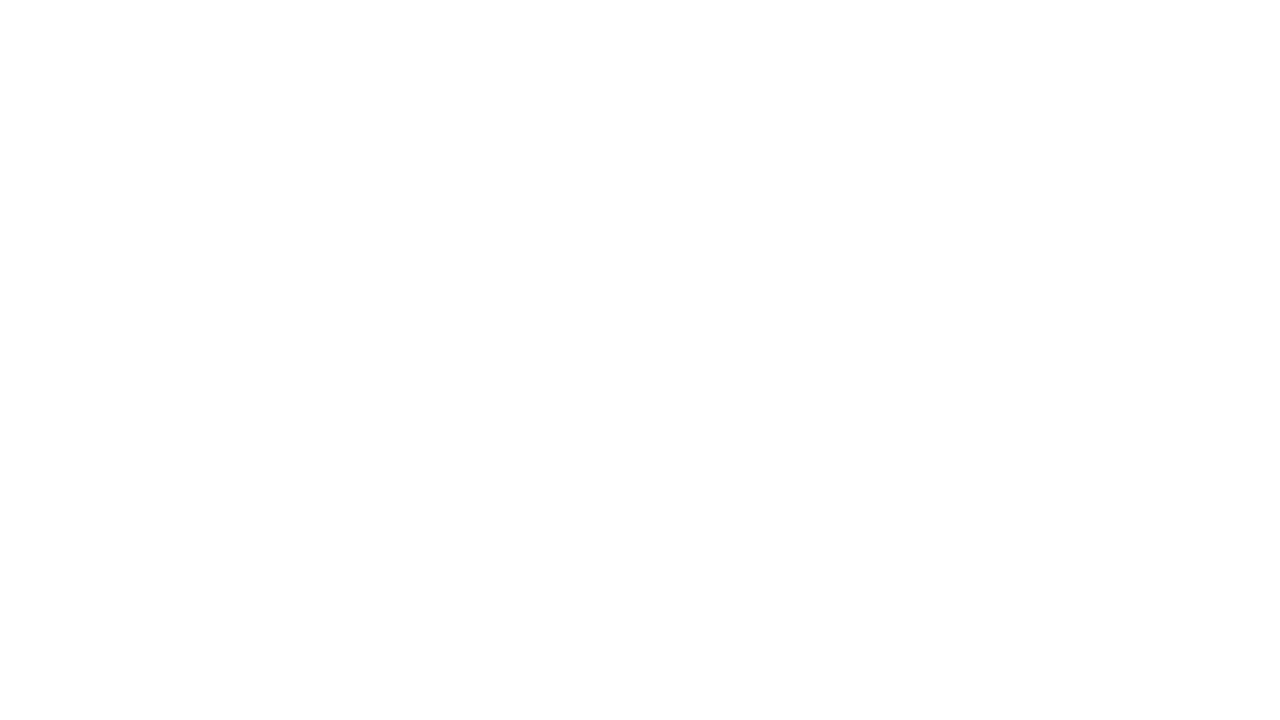

Search results page loaded
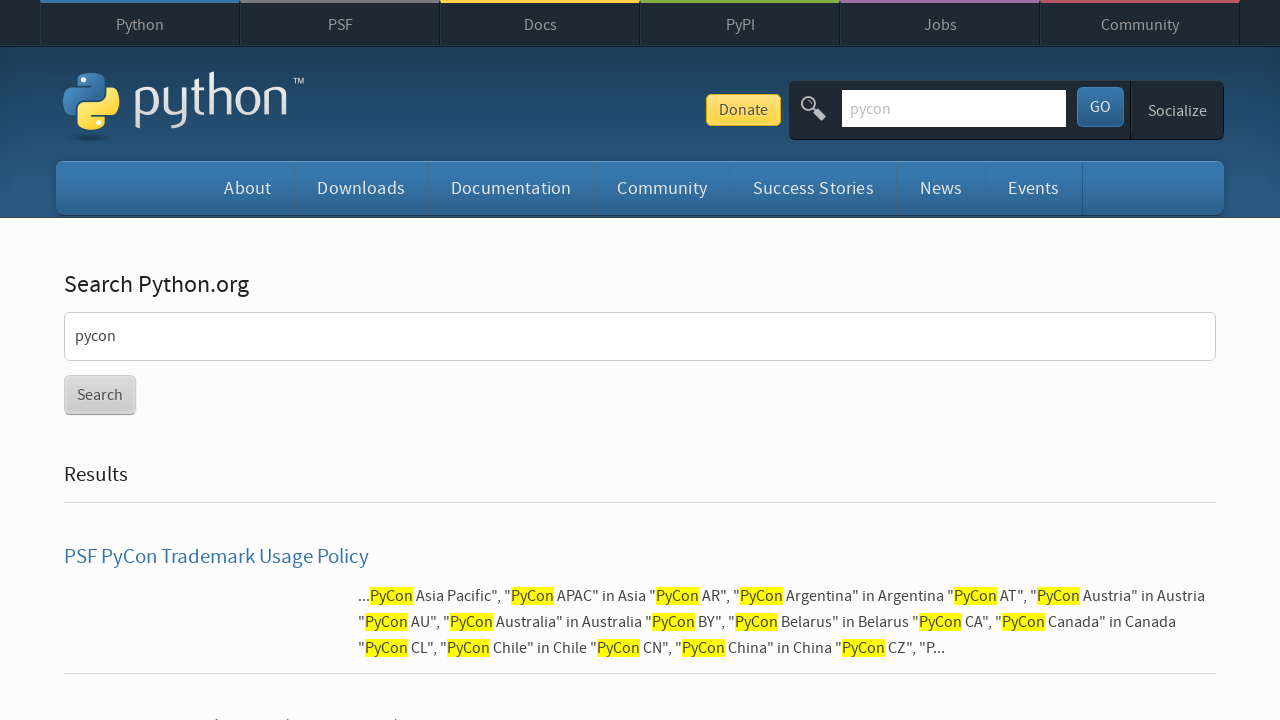

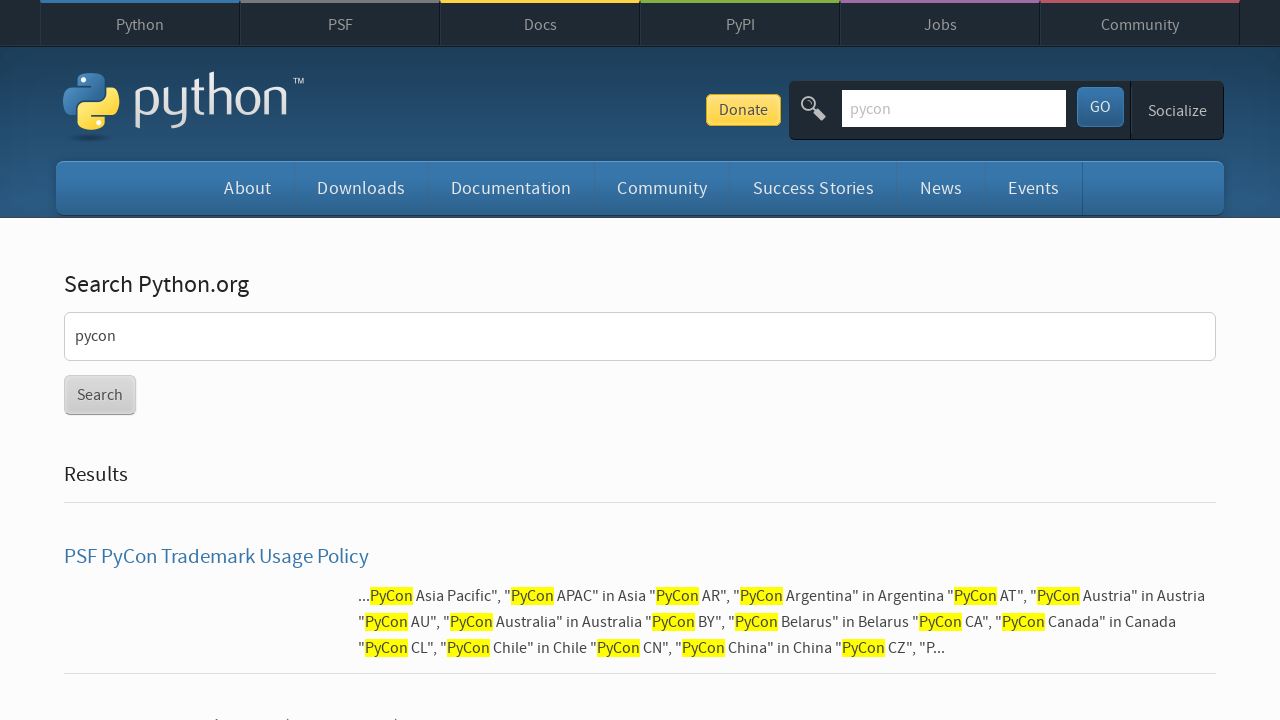